Tests navigation through product categories on DemoBlaze e-commerce site by clicking on Categories and then cycling through Phones, Laptops, and Monitors categories.

Starting URL: https://www.demoblaze.com/index.html

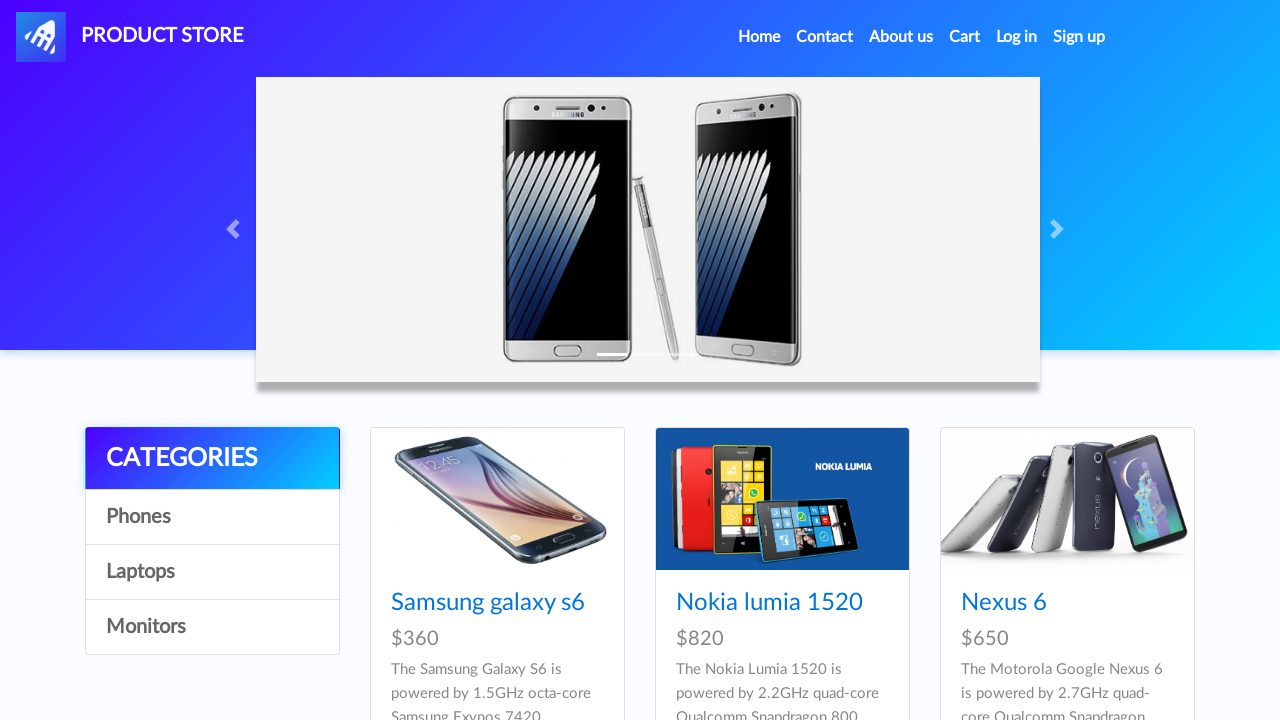

Clicked on Categories section to expand at (212, 459) on #cat
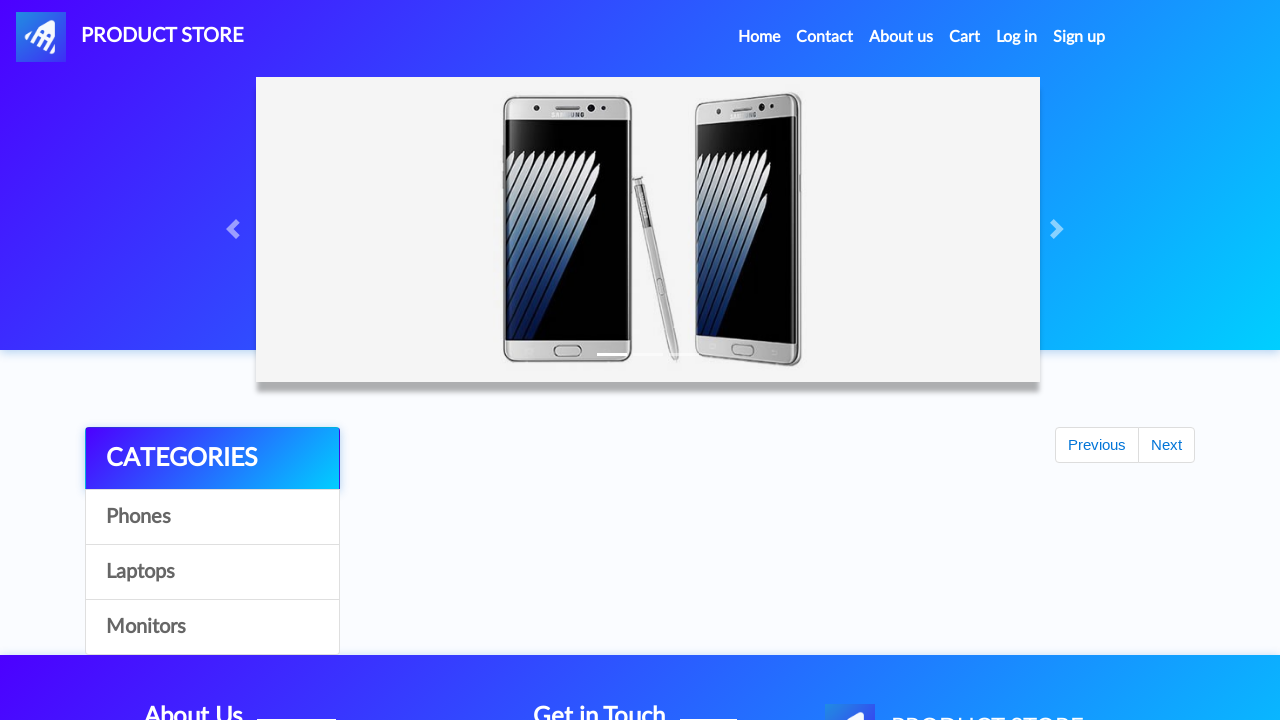

Clicked on Phones category at (212, 517) on a:has-text('Phones')
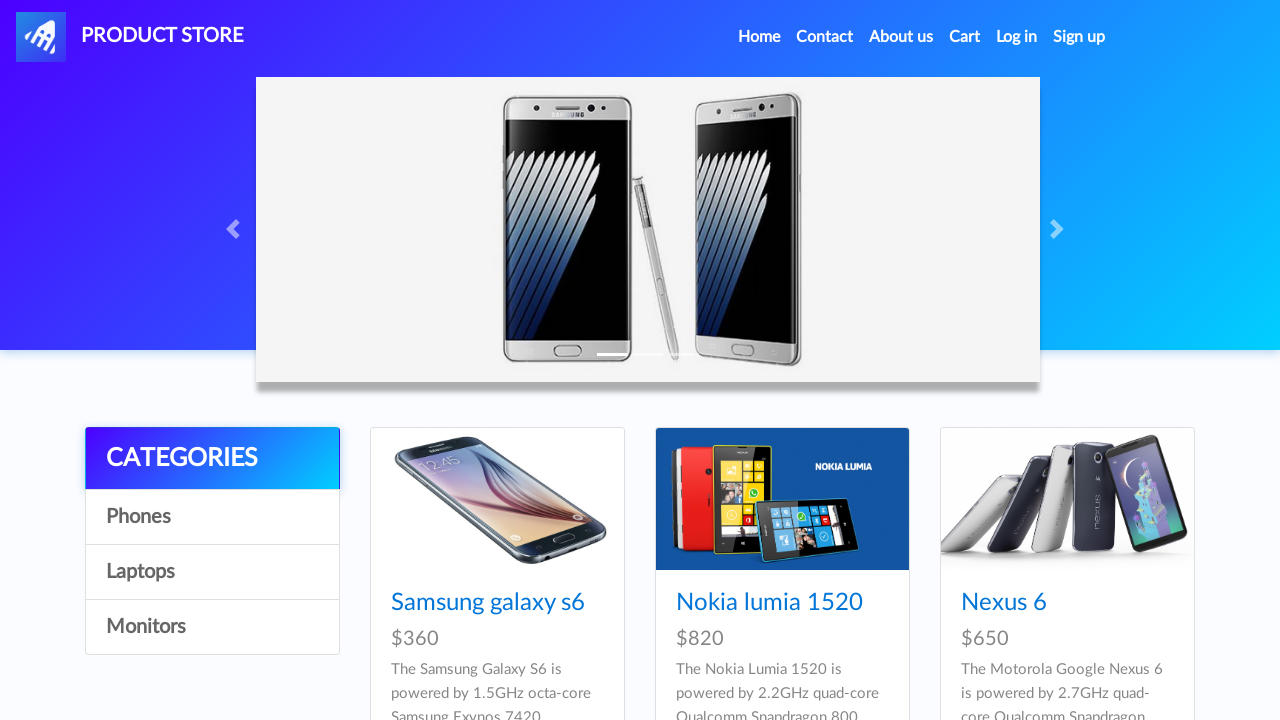

Phones category page loaded
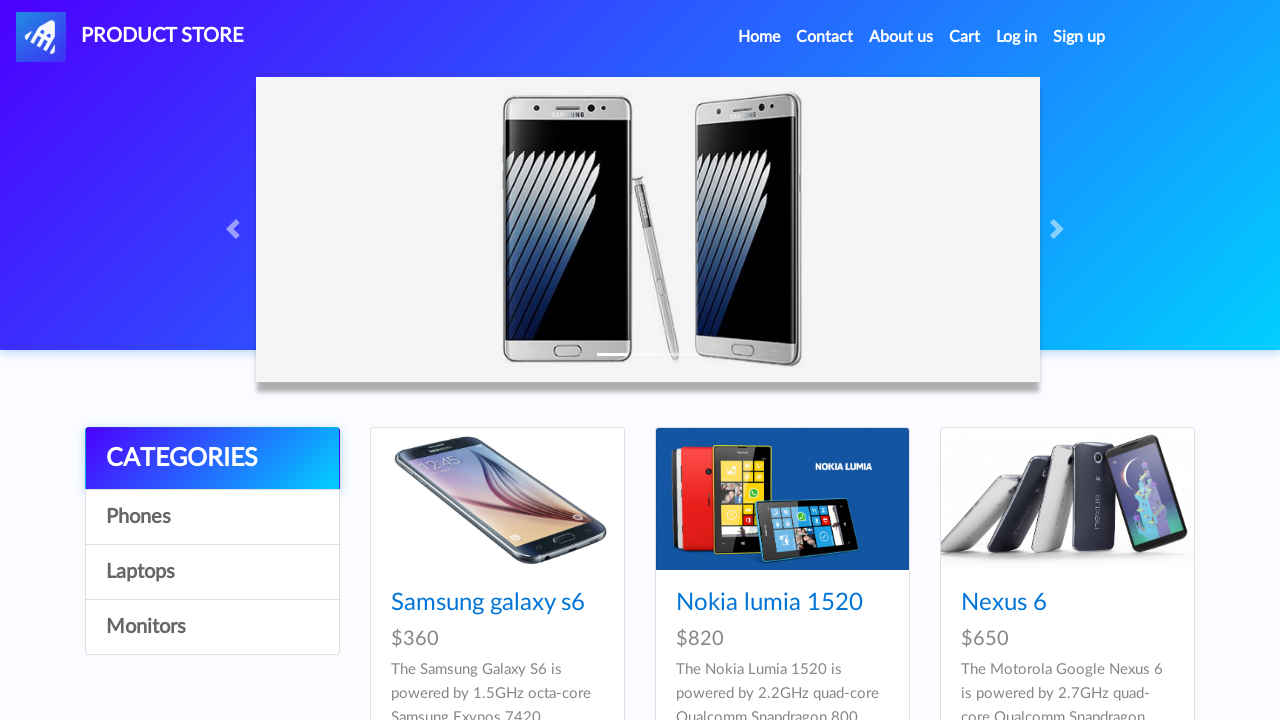

Clicked on Laptops category at (212, 572) on a:has-text('Laptops')
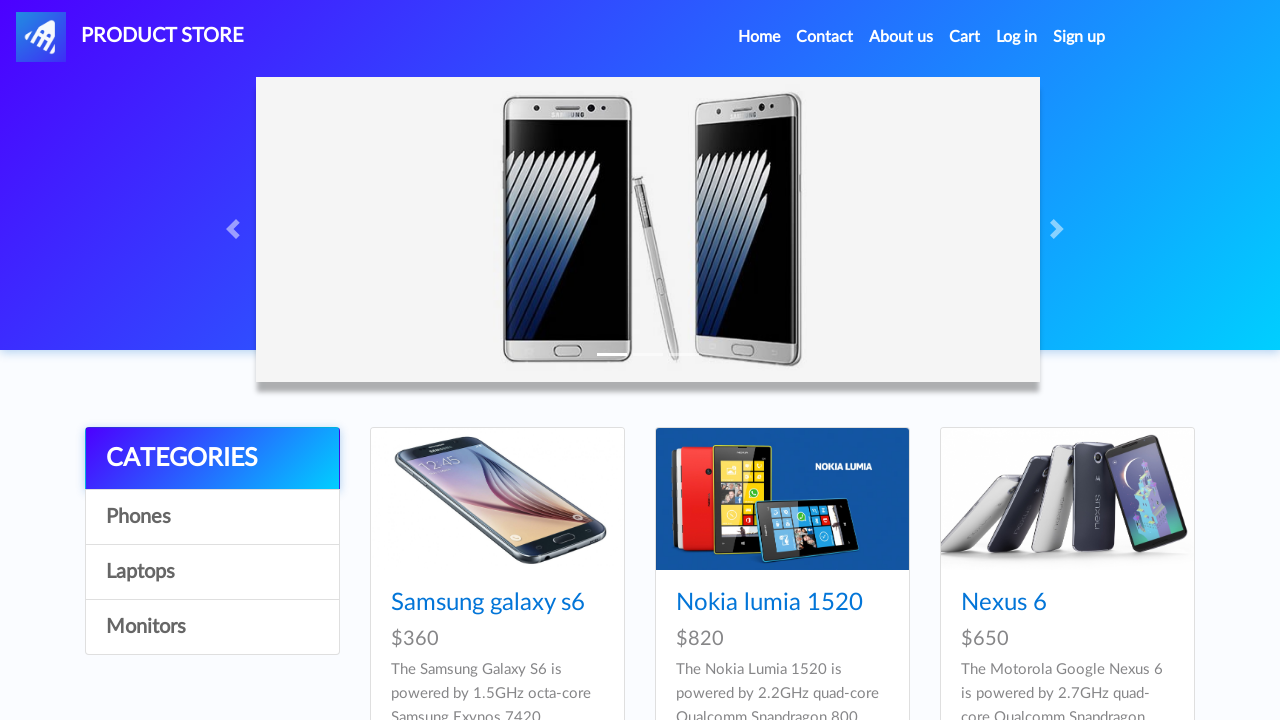

Laptops category page loaded
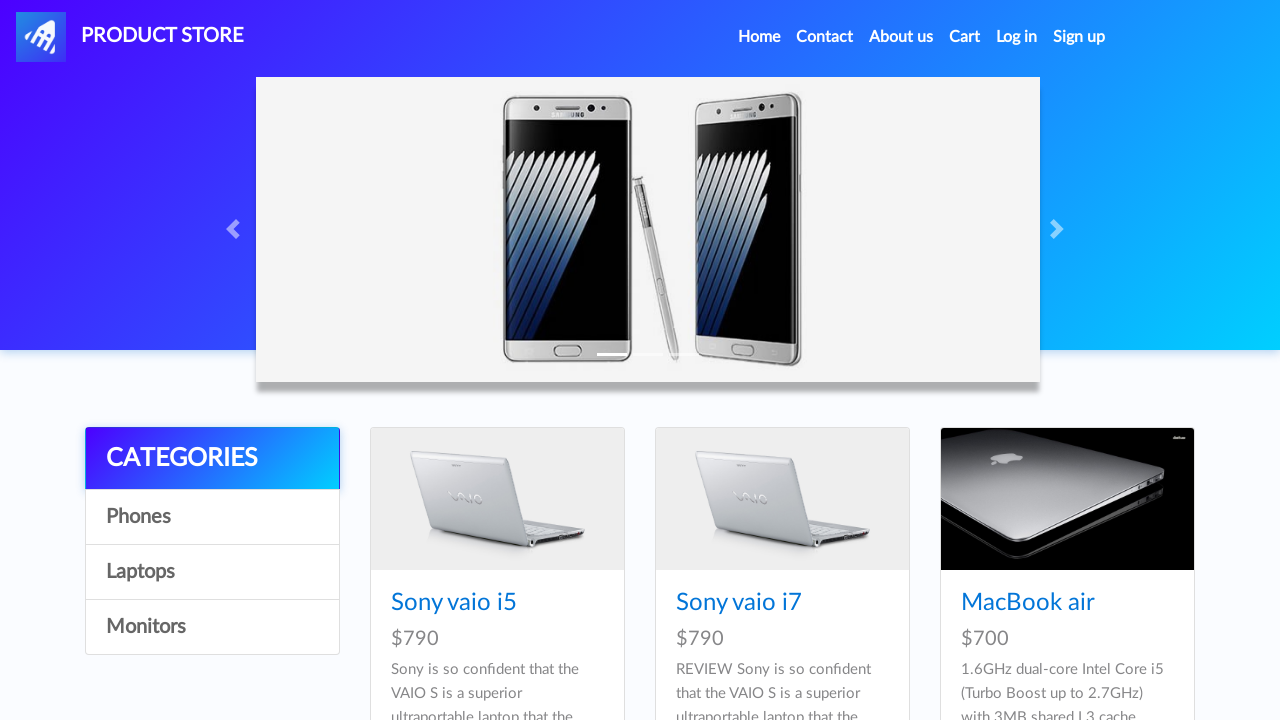

Clicked on Monitors category at (212, 627) on a:has-text('Monitors')
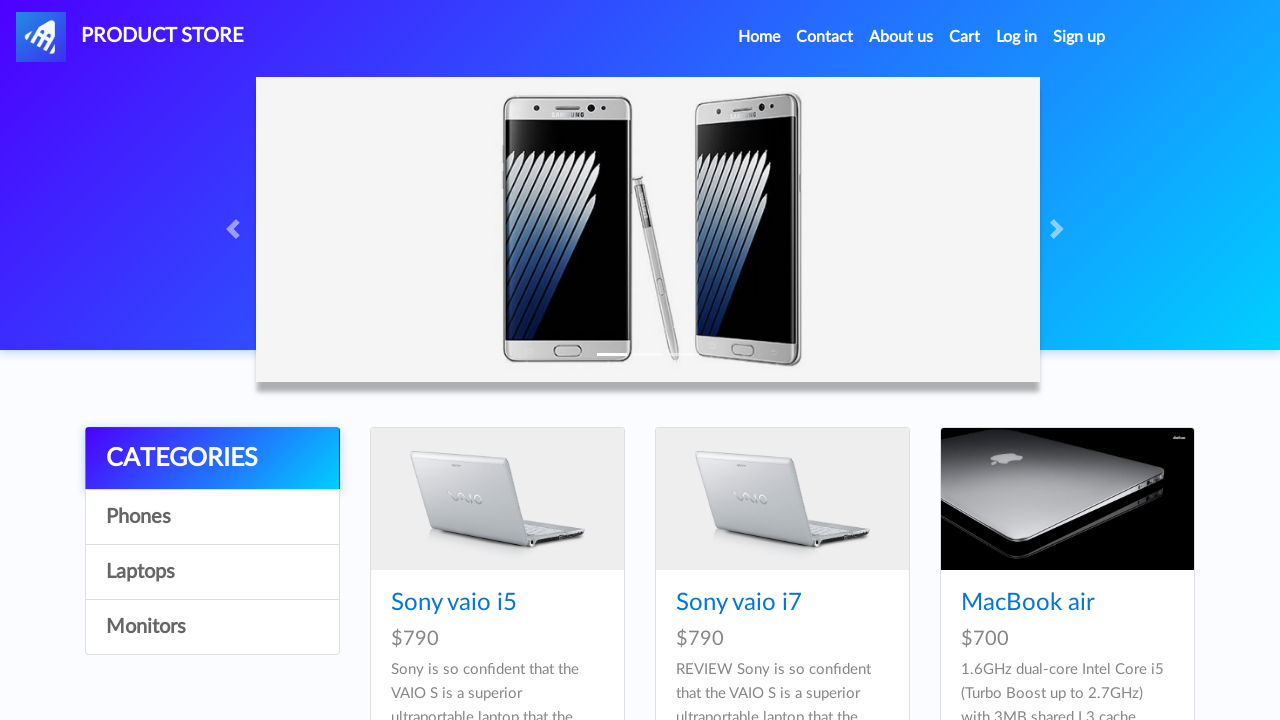

Monitors category page loaded
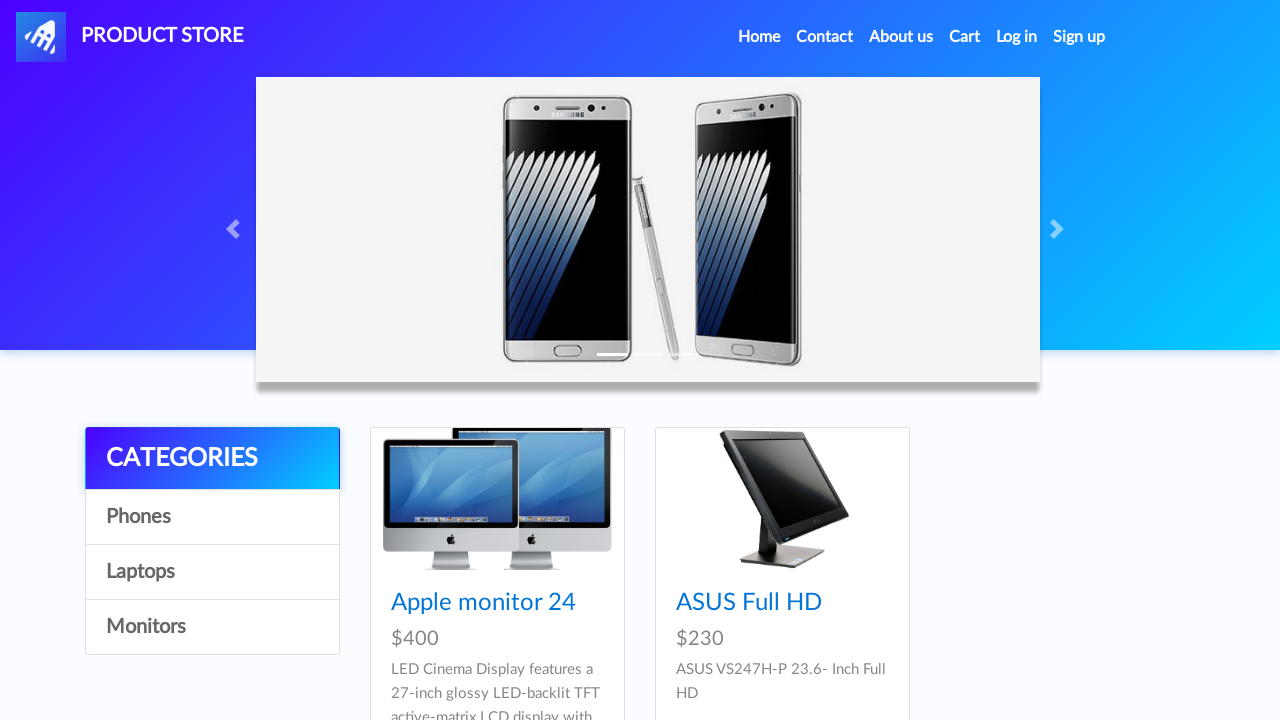

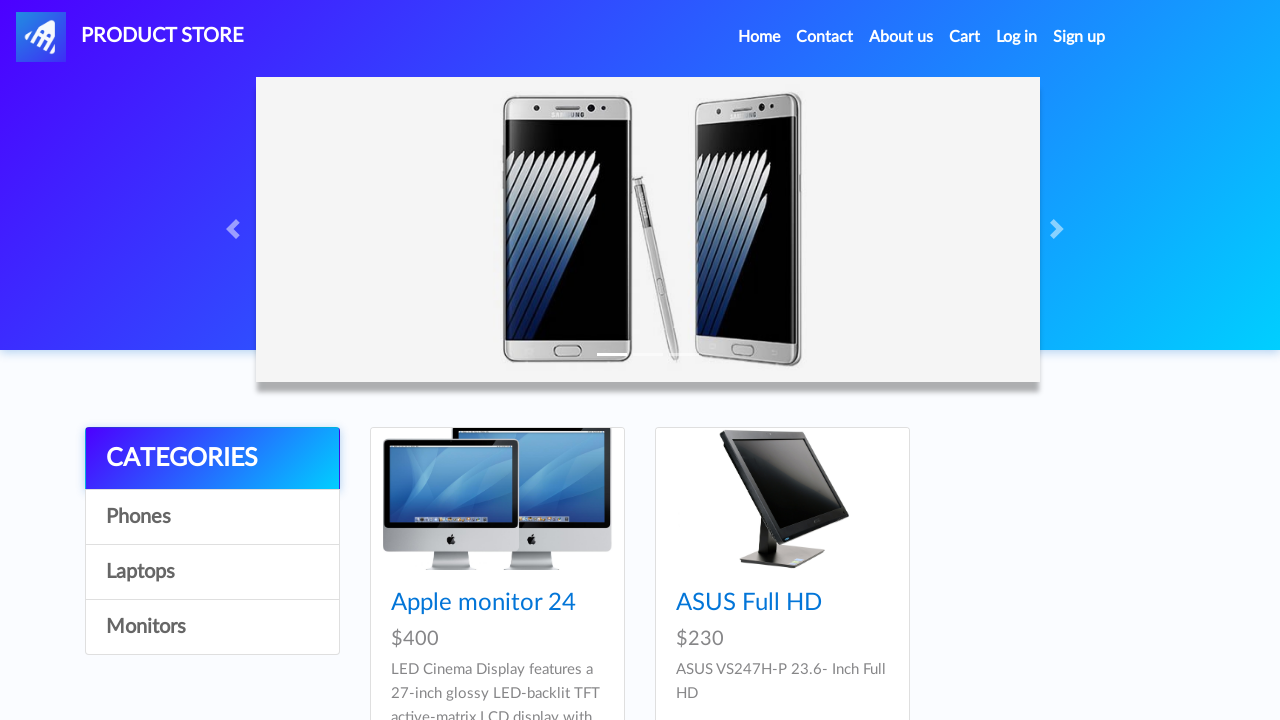